Tests that entered text is trimmed when saving edits

Starting URL: https://demo.playwright.dev/todomvc

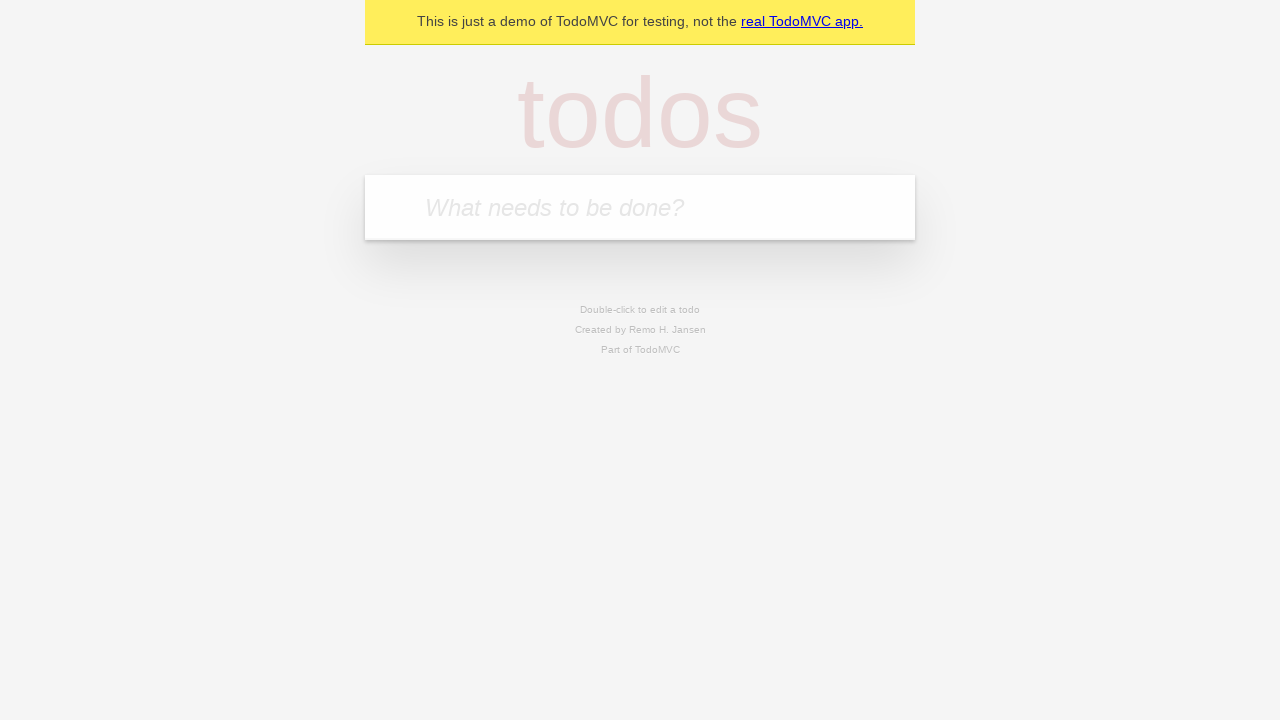

Filled first todo input with 'buy some cheese' on .new-todo
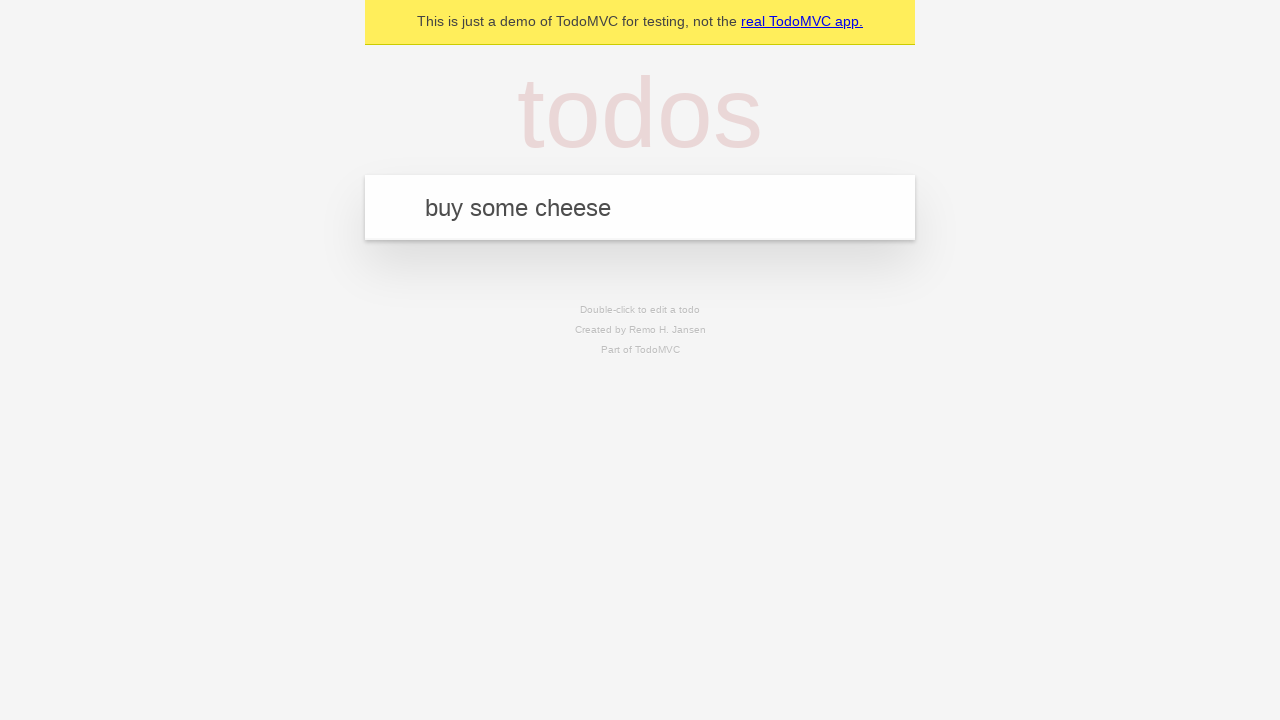

Pressed Enter to create first todo on .new-todo
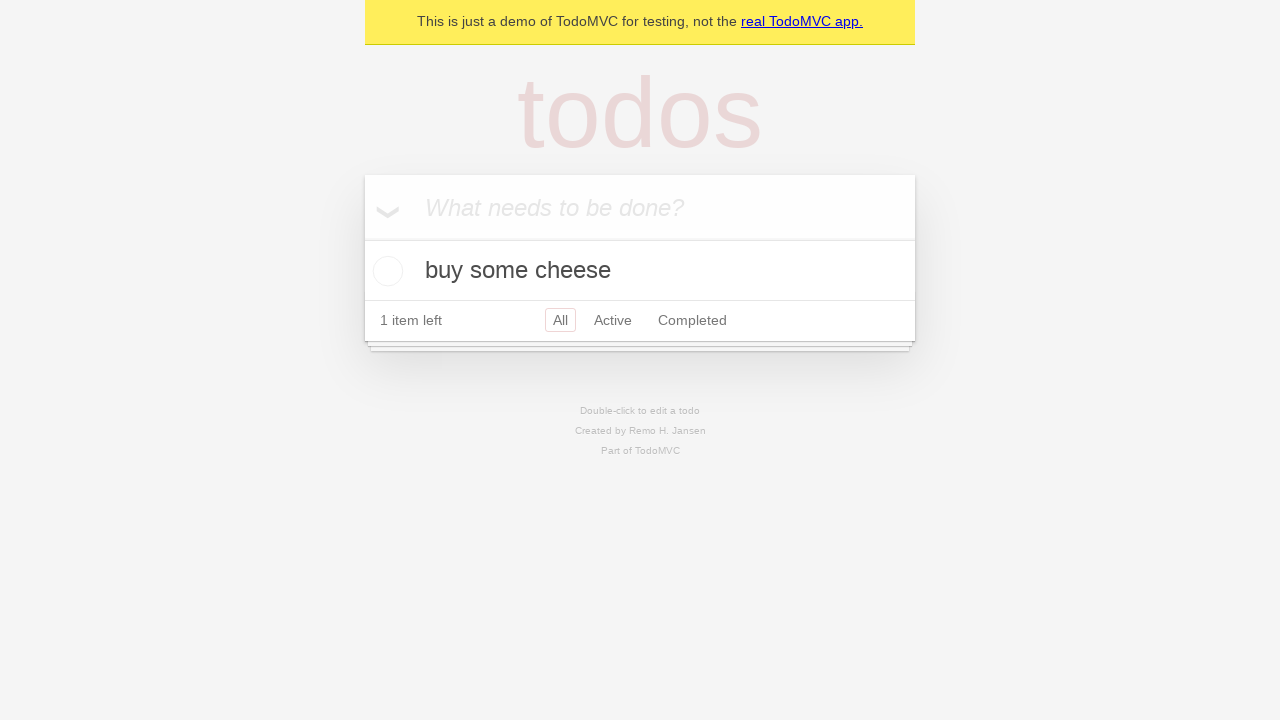

Filled second todo input with 'feed the cat' on .new-todo
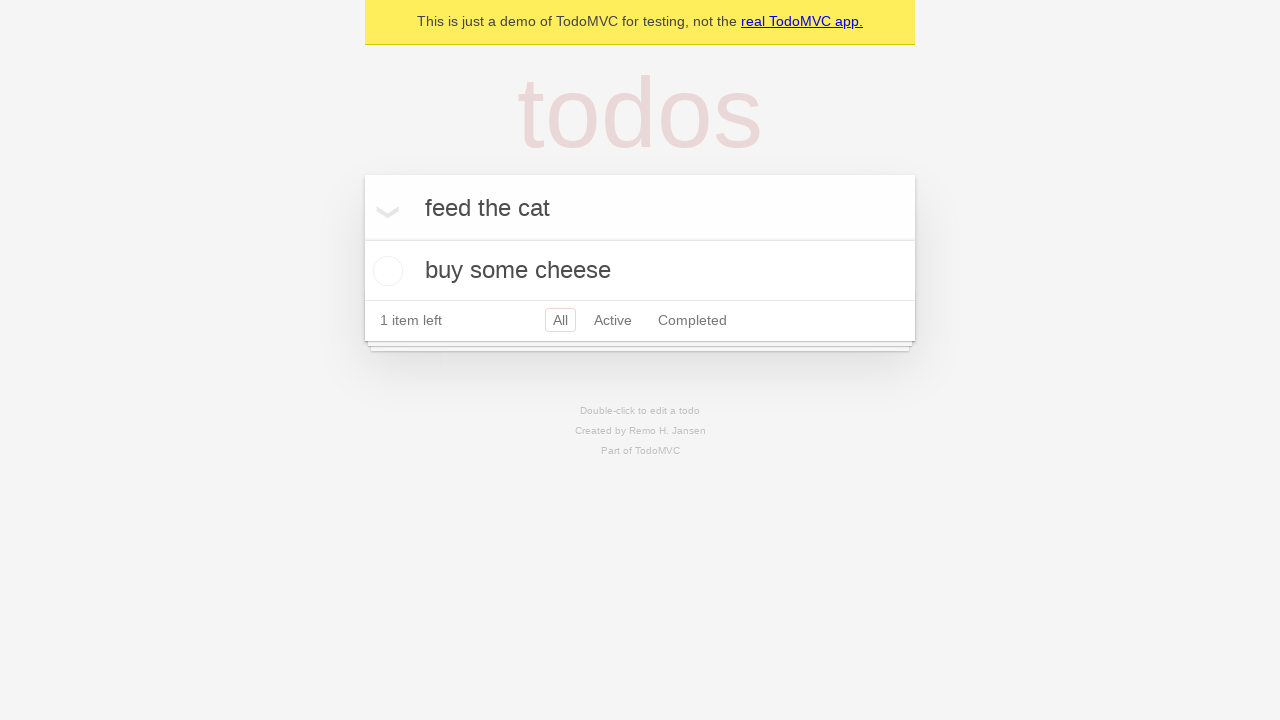

Pressed Enter to create second todo on .new-todo
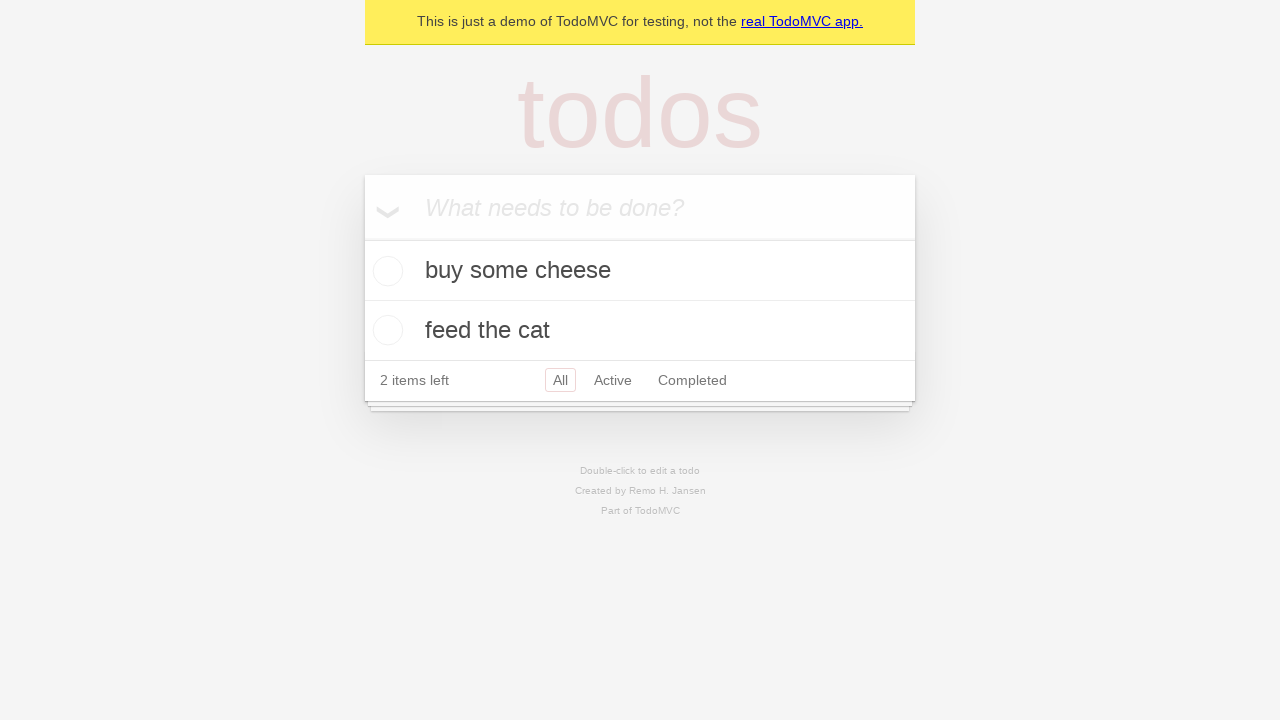

Filled third todo input with 'book a doctors appointment' on .new-todo
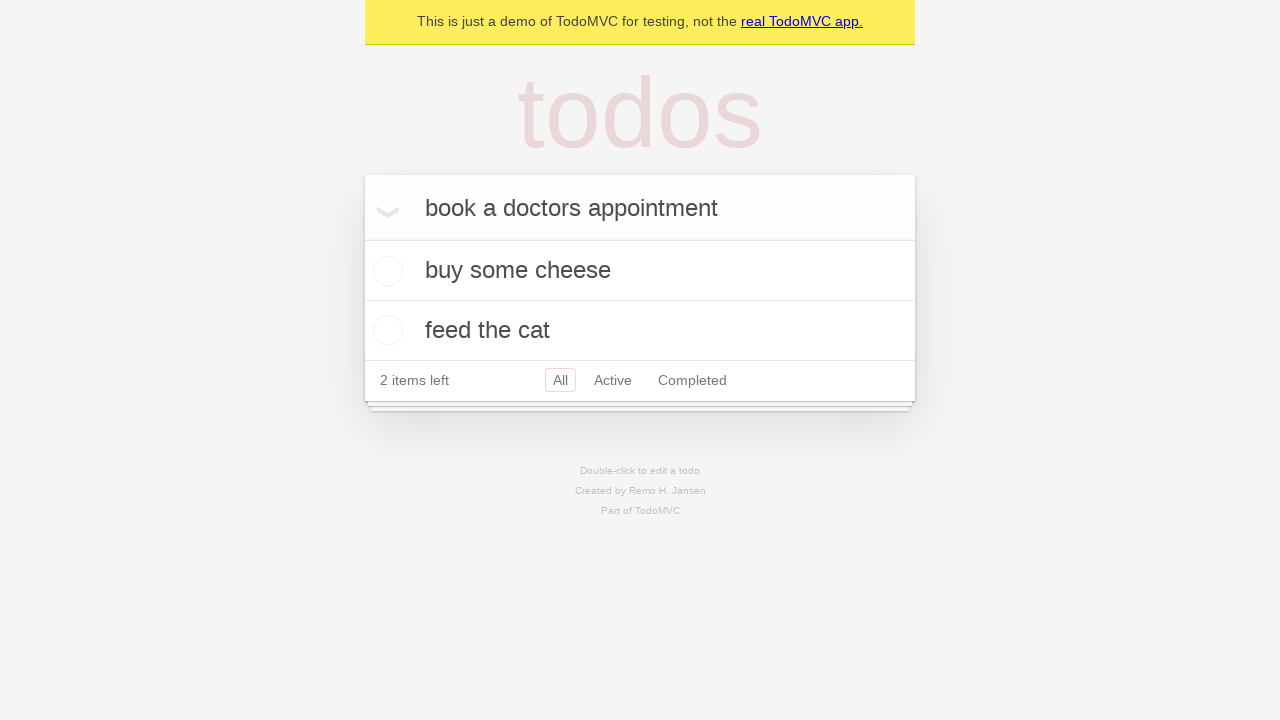

Pressed Enter to create third todo on .new-todo
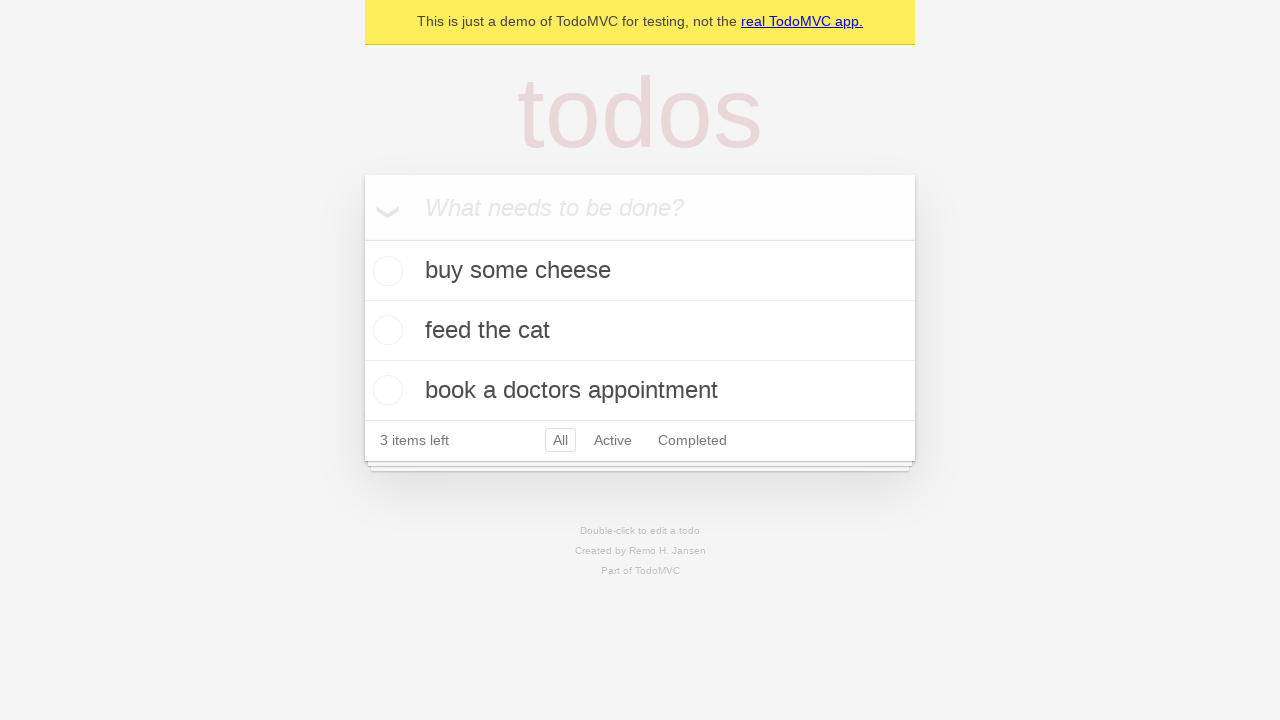

Waited for all three todo items to load
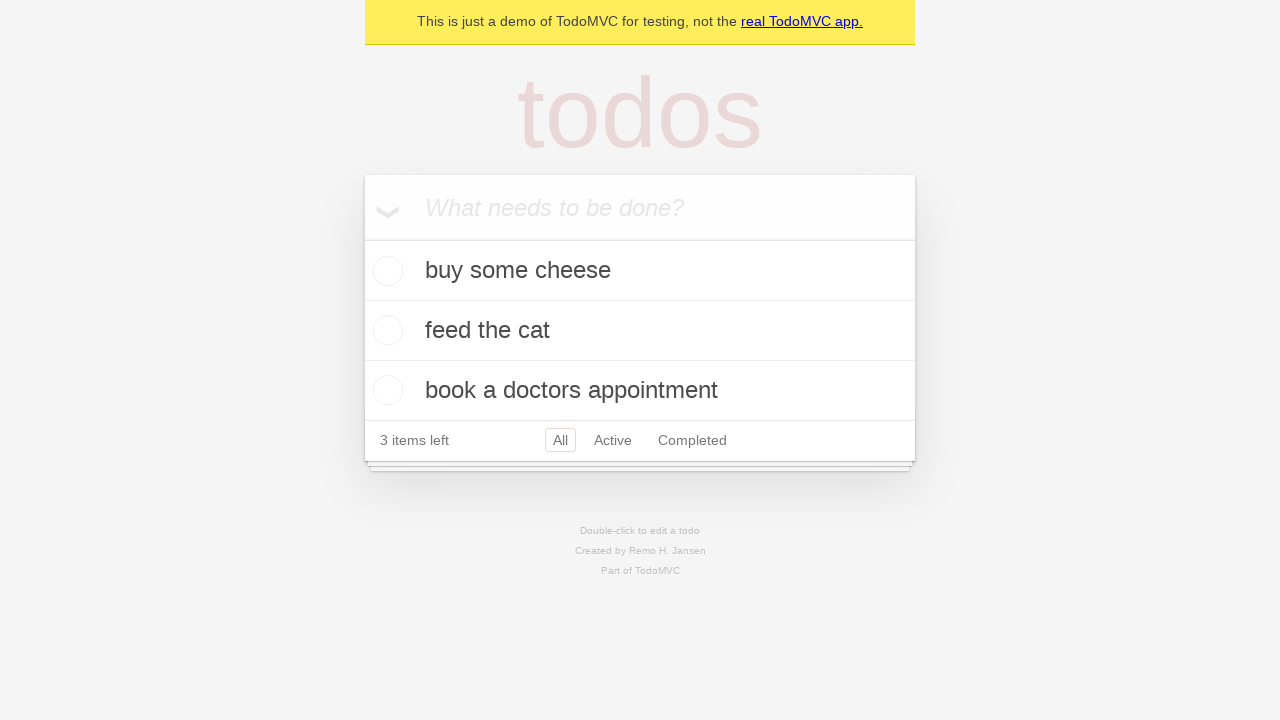

Double-clicked second todo item to enter edit mode at (640, 331) on .todo-list li >> nth=1
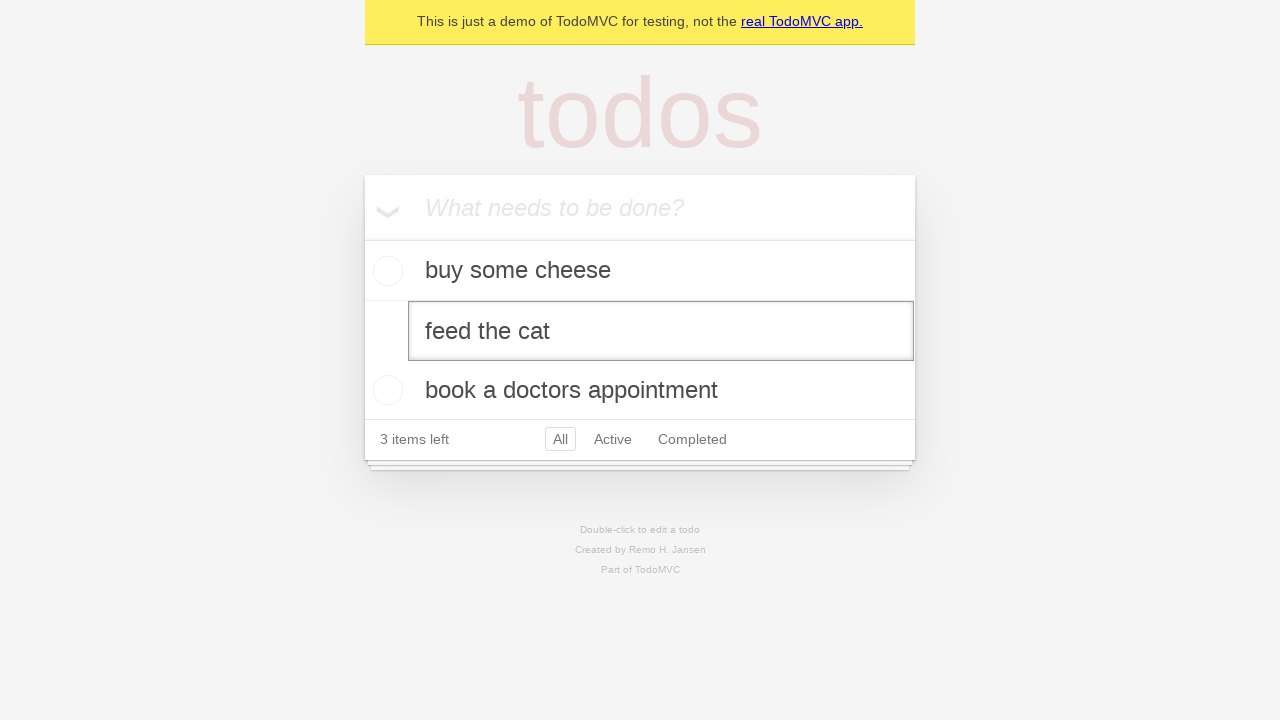

Filled edit field with text containing extra spaces: '    buy some sausages    ' on .todo-list li >> nth=1 >> .edit
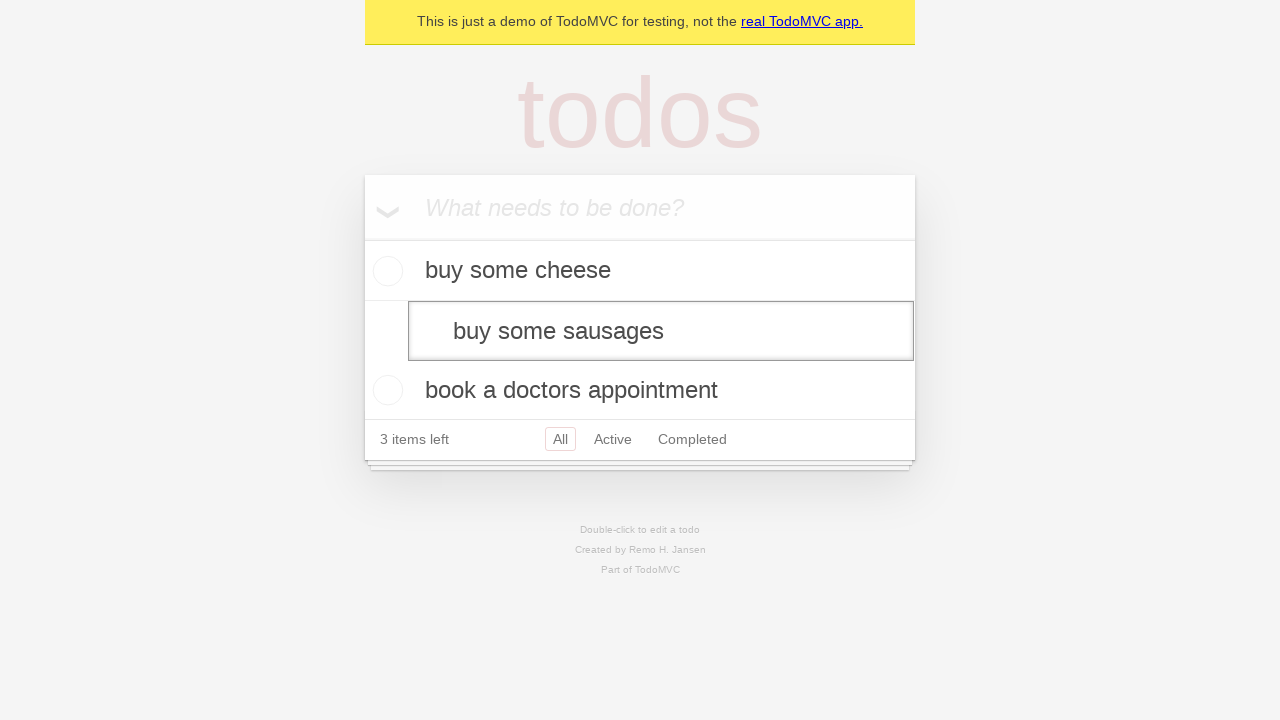

Pressed Enter to save edited todo with trimmed text 'buy some sausages' on .todo-list li >> nth=1 >> .edit
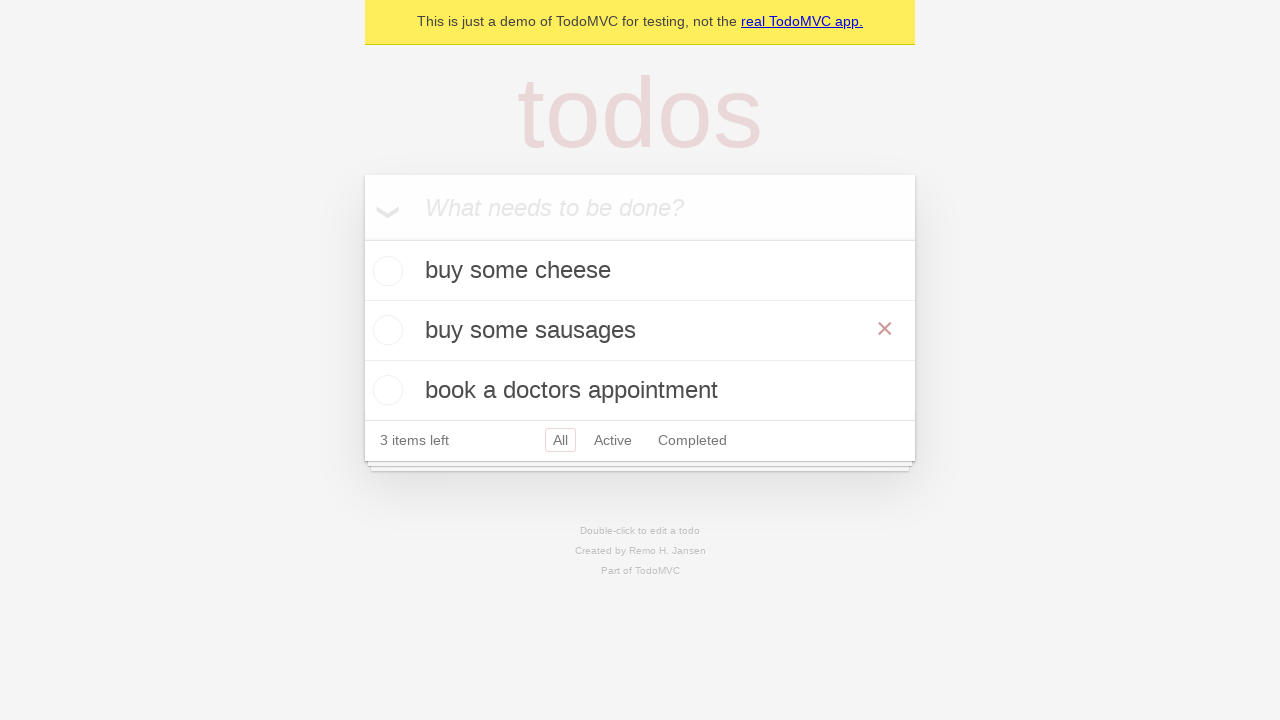

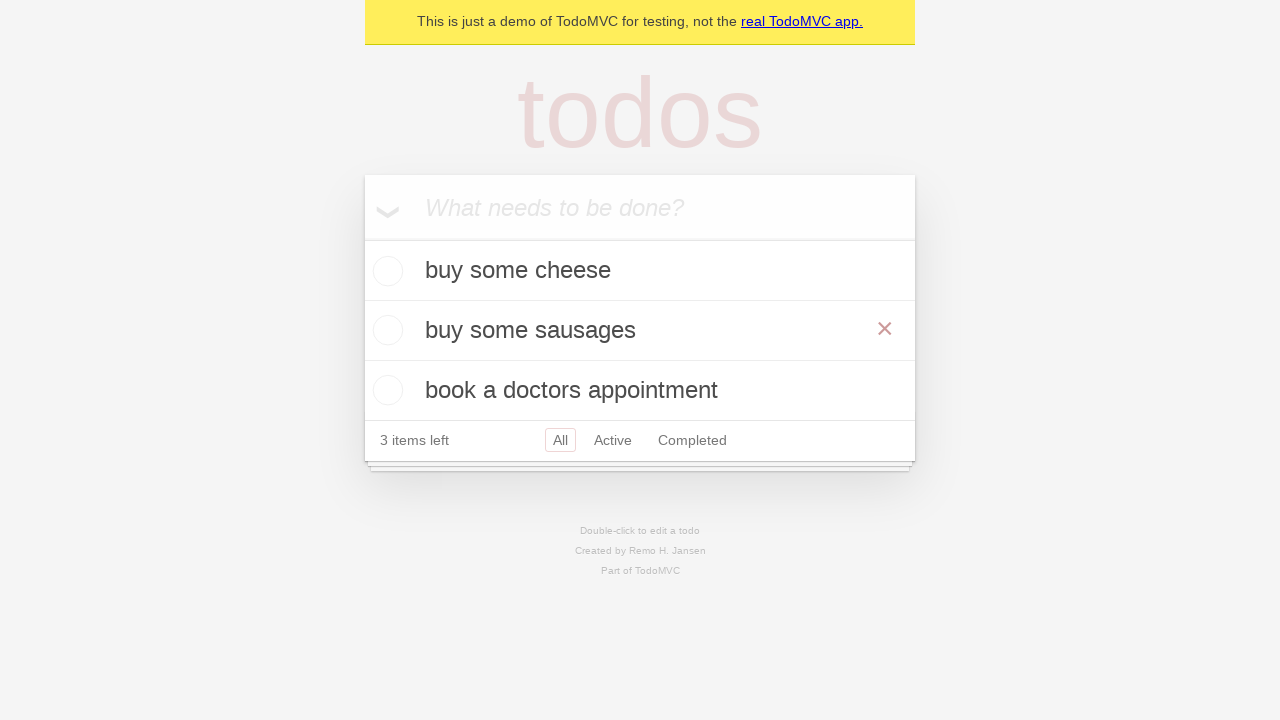